Tests prompt alert functionality by triggering a prompt dialog, entering text, and accepting it

Starting URL: https://demoqa.com/alerts

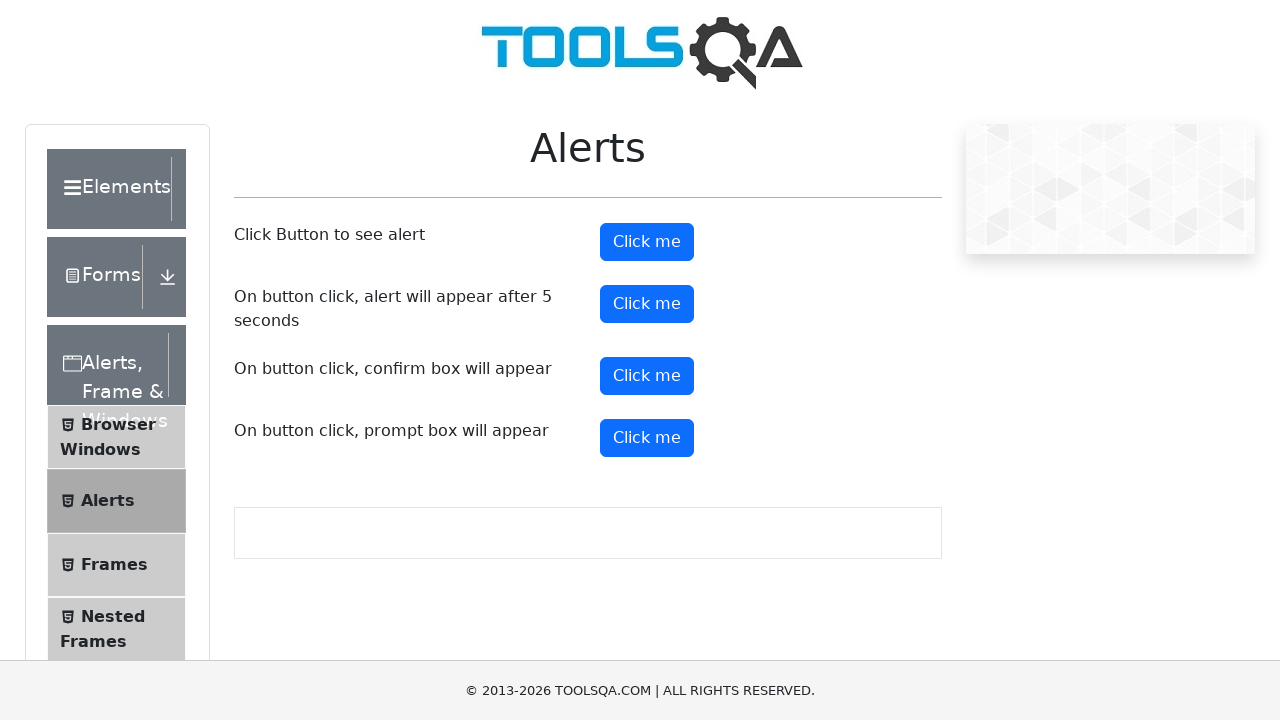

Located prompt alert button element
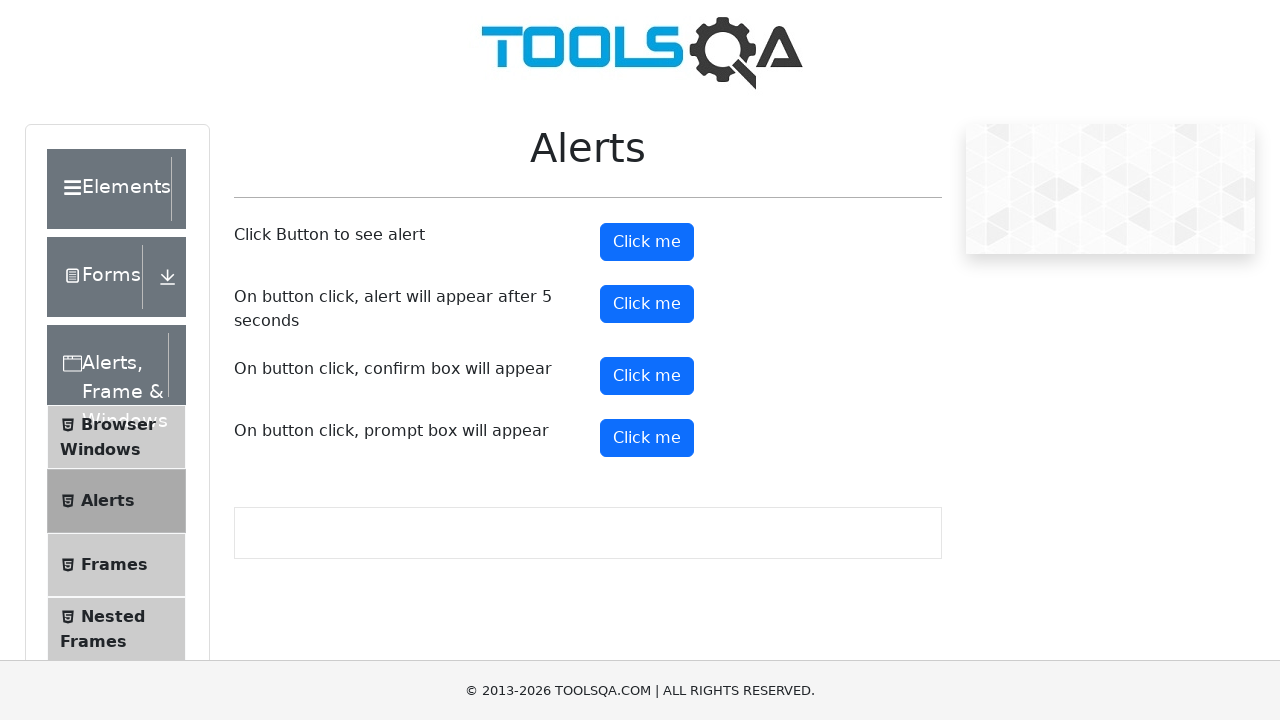

Scrolled prompt alert button into view
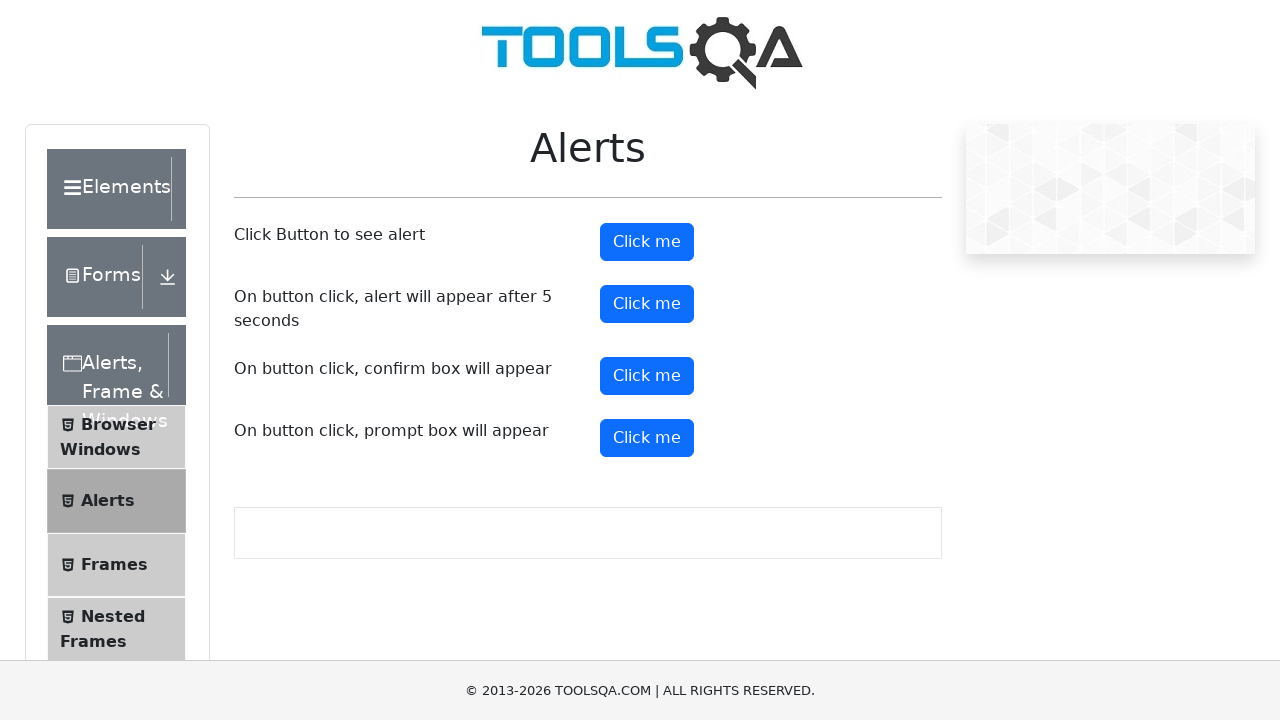

Set up dialog handler to accept prompt with text 'Selenium for Infosys'
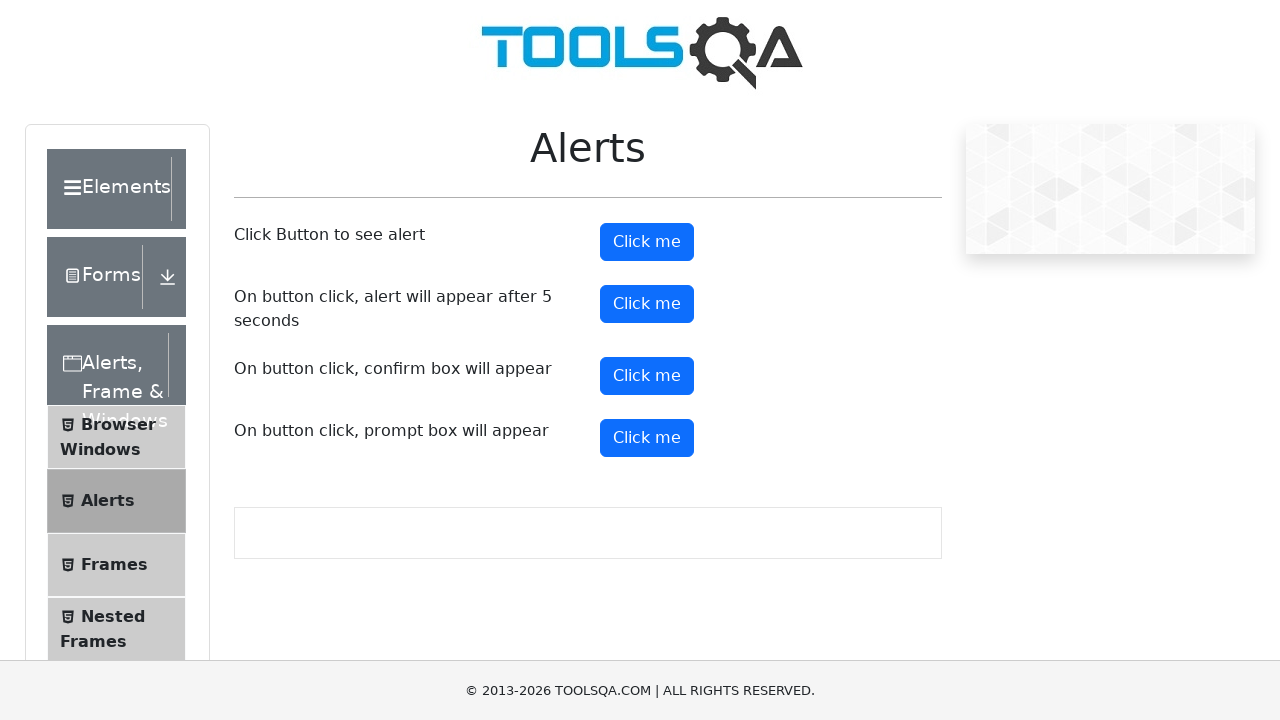

Clicked prompt alert button to trigger dialog at (647, 438) on #promtButton
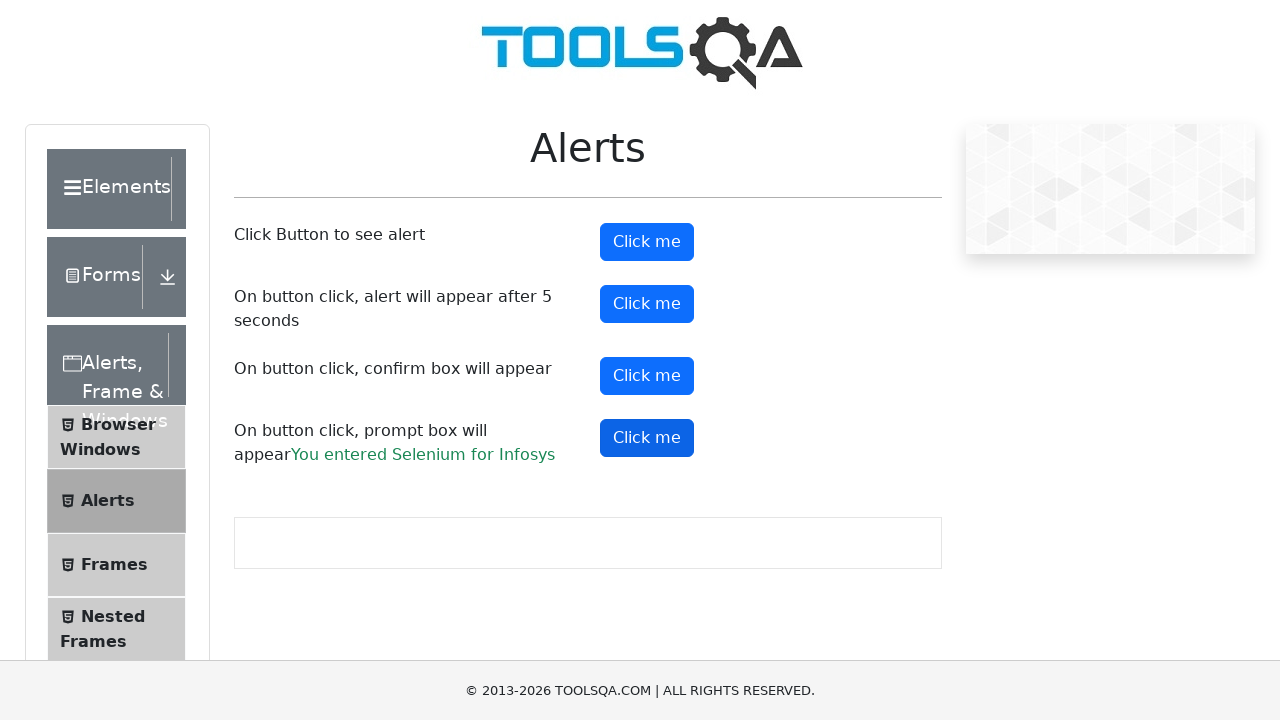

Waited 1 second to ensure dialog was handled
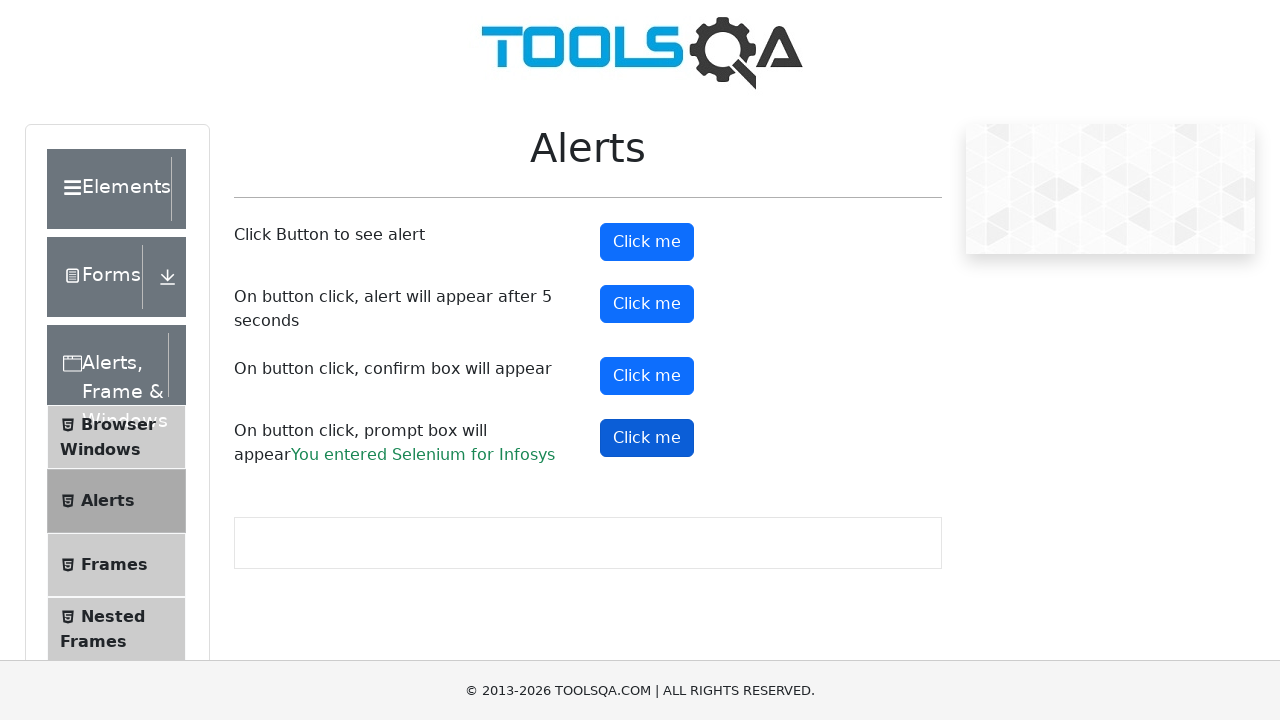

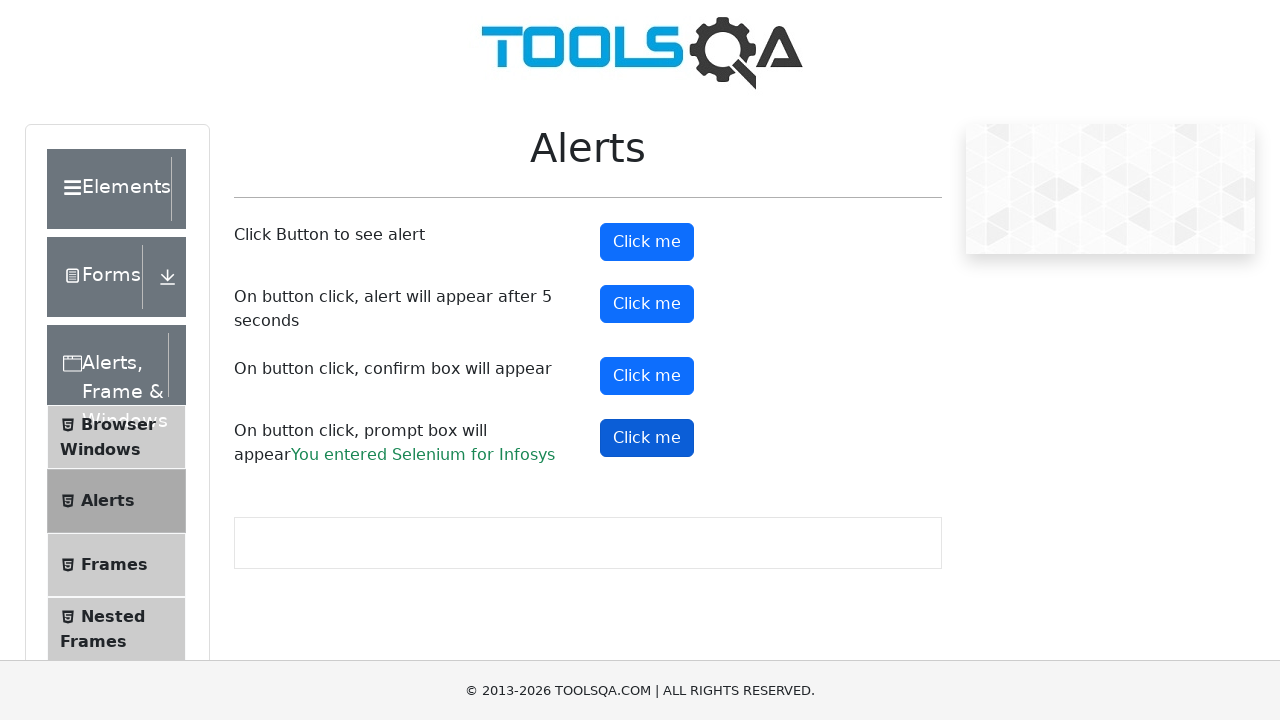